Tests the hotel registration form by filling in username and password fields on the registration page

Starting URL: https://adactinhotelapp.com/Register.php

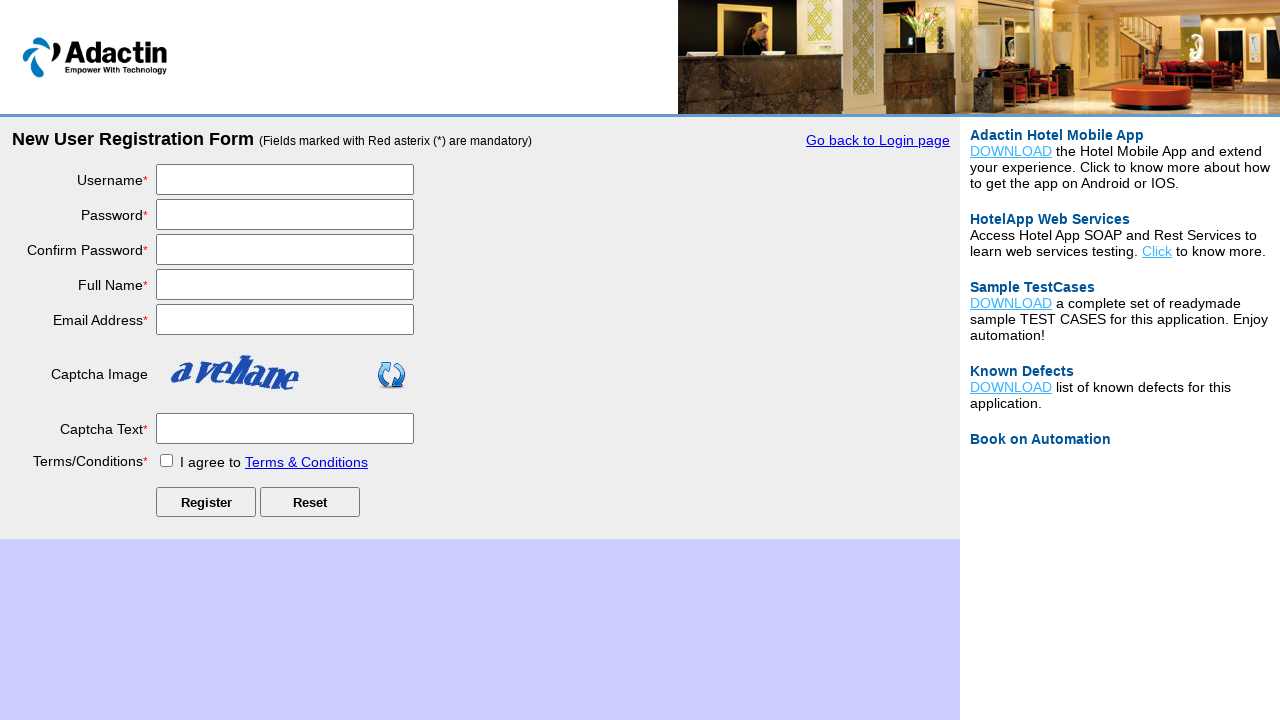

Filled username field with 'silambu_test2024' on #username
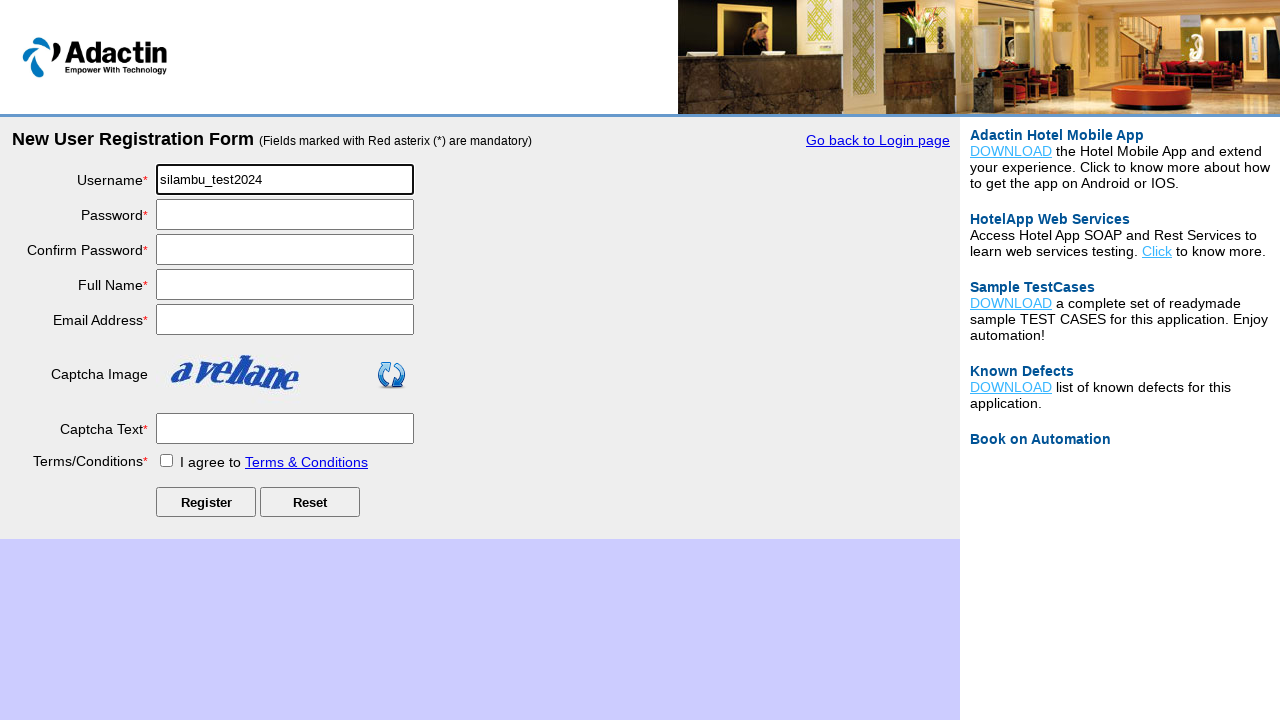

Filled password field with 'SecurePass789' on #password
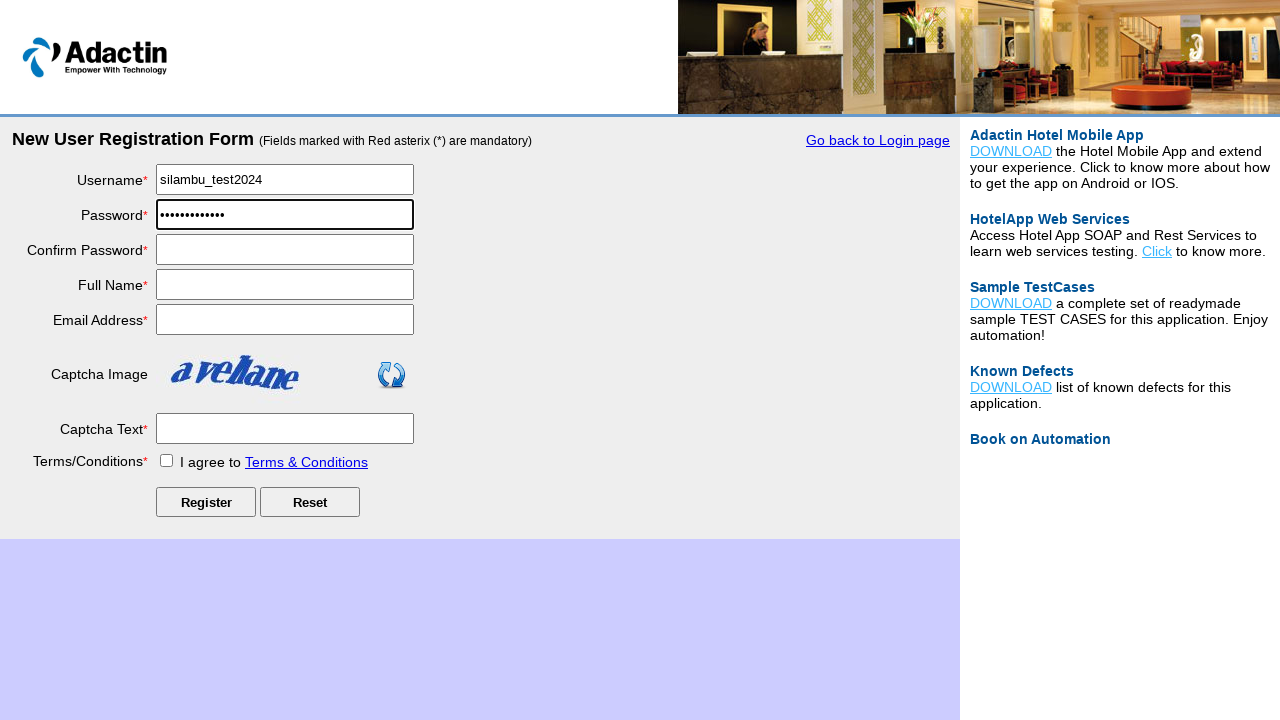

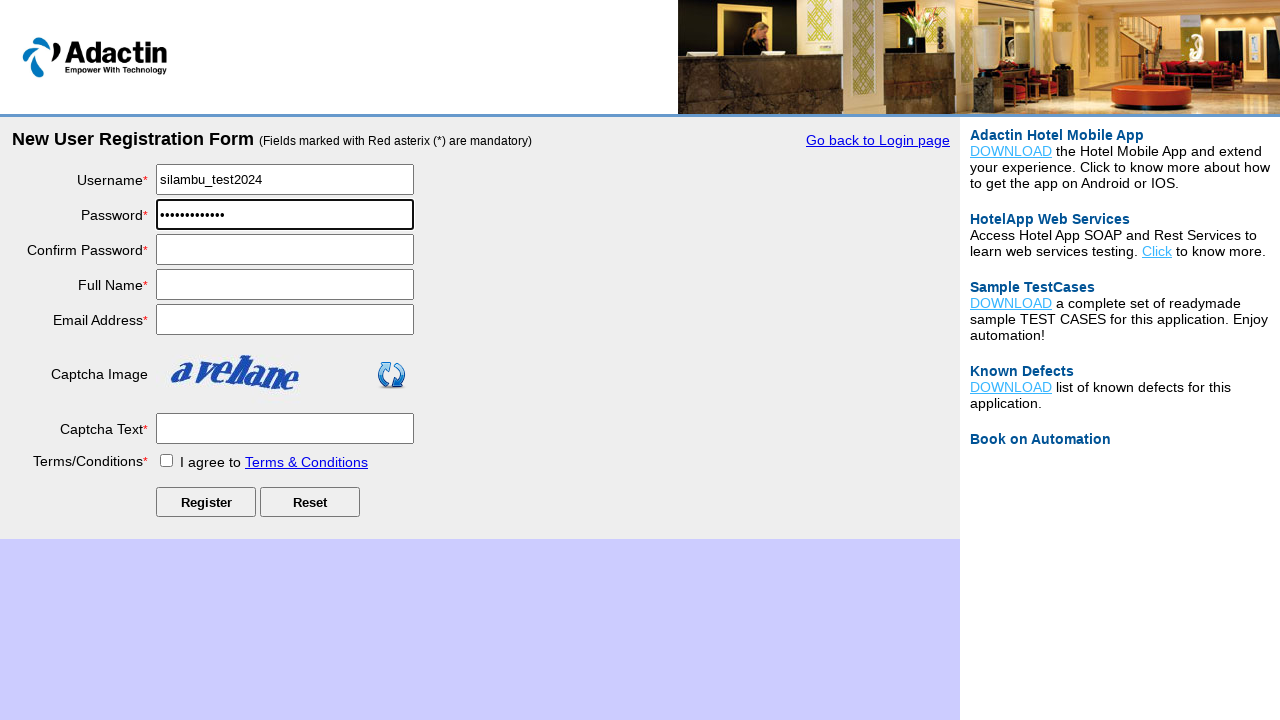